Navigates to Selenide GitHub repository's Wiki section, finds and opens the SoftAssertions page, then verifies it contains JUnit5 example code

Starting URL: https://github.com/selenide/selenide

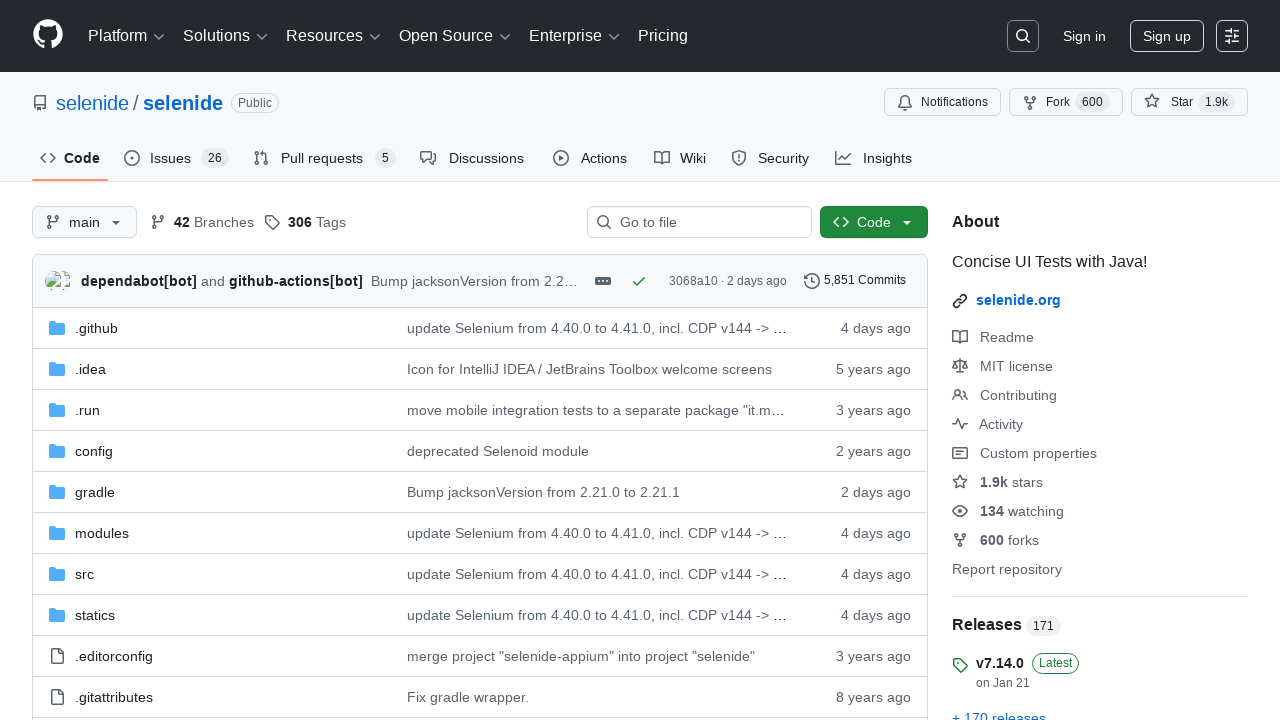

Clicked on Wiki tab at (680, 158) on #wiki-tab
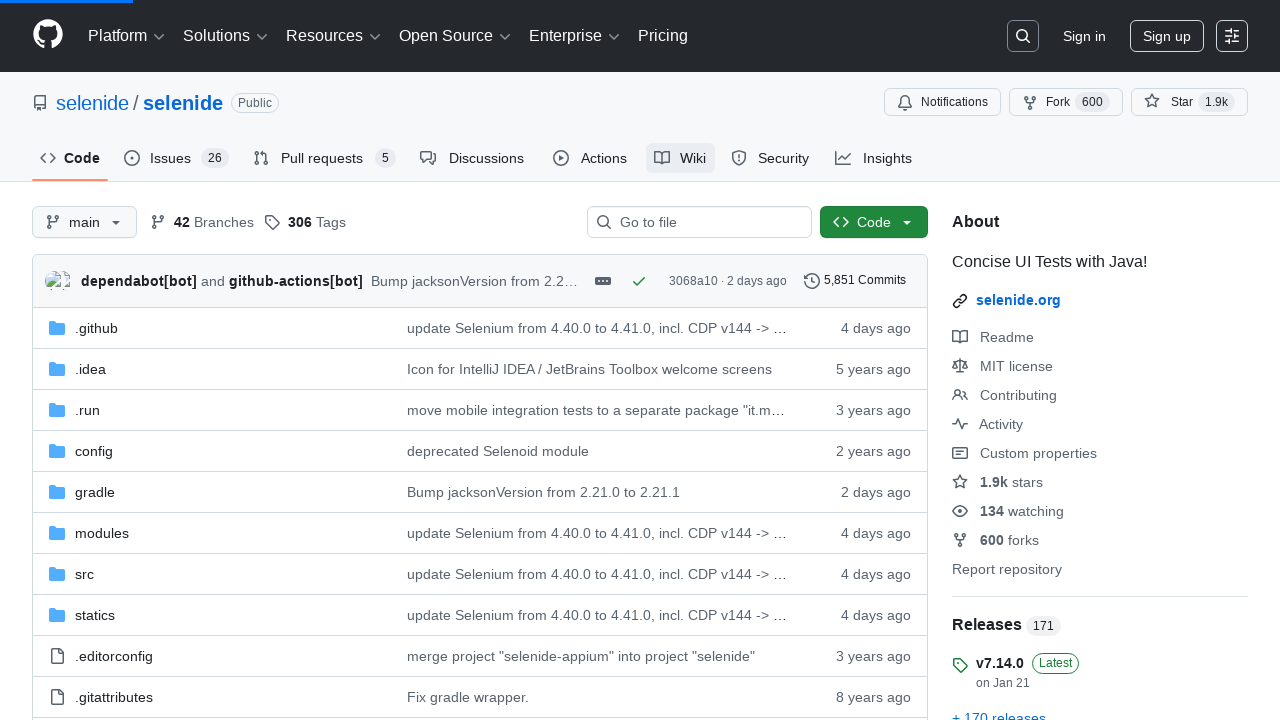

Clicked on 'Show more pages' button at (1030, 429) on .f6.mx-auto
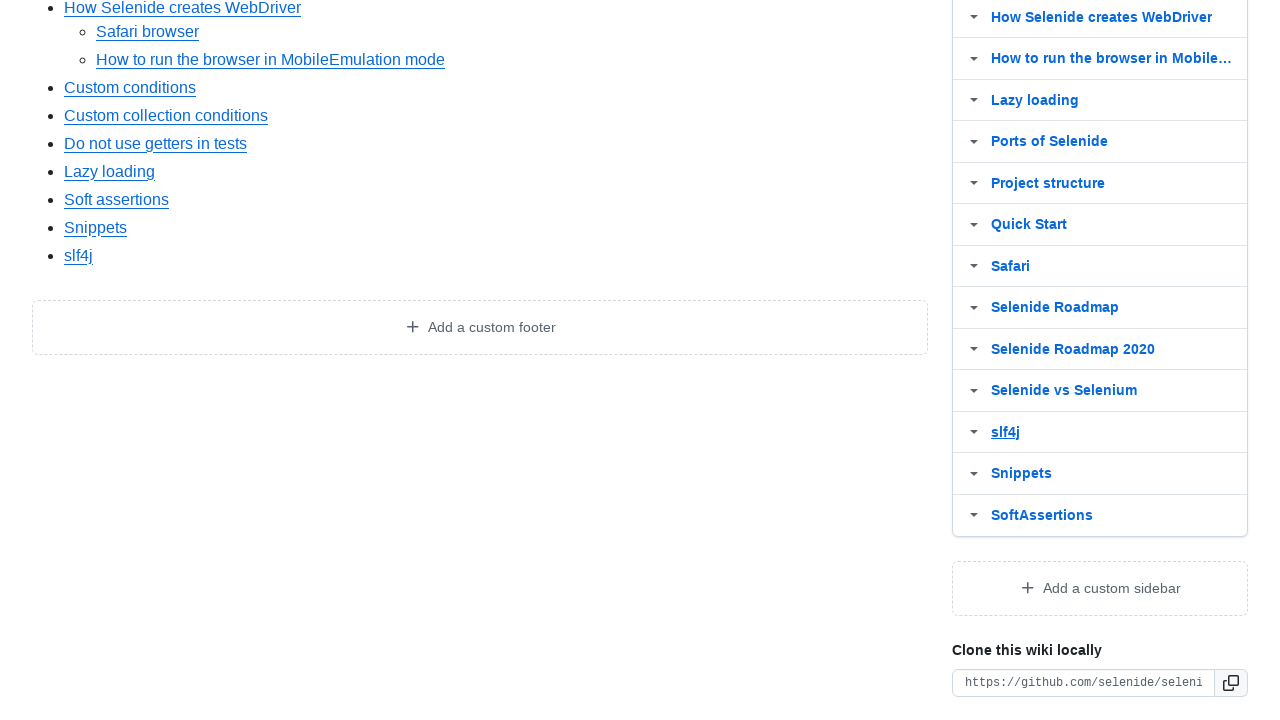

Verified SoftAssertions page is listed in wiki pages
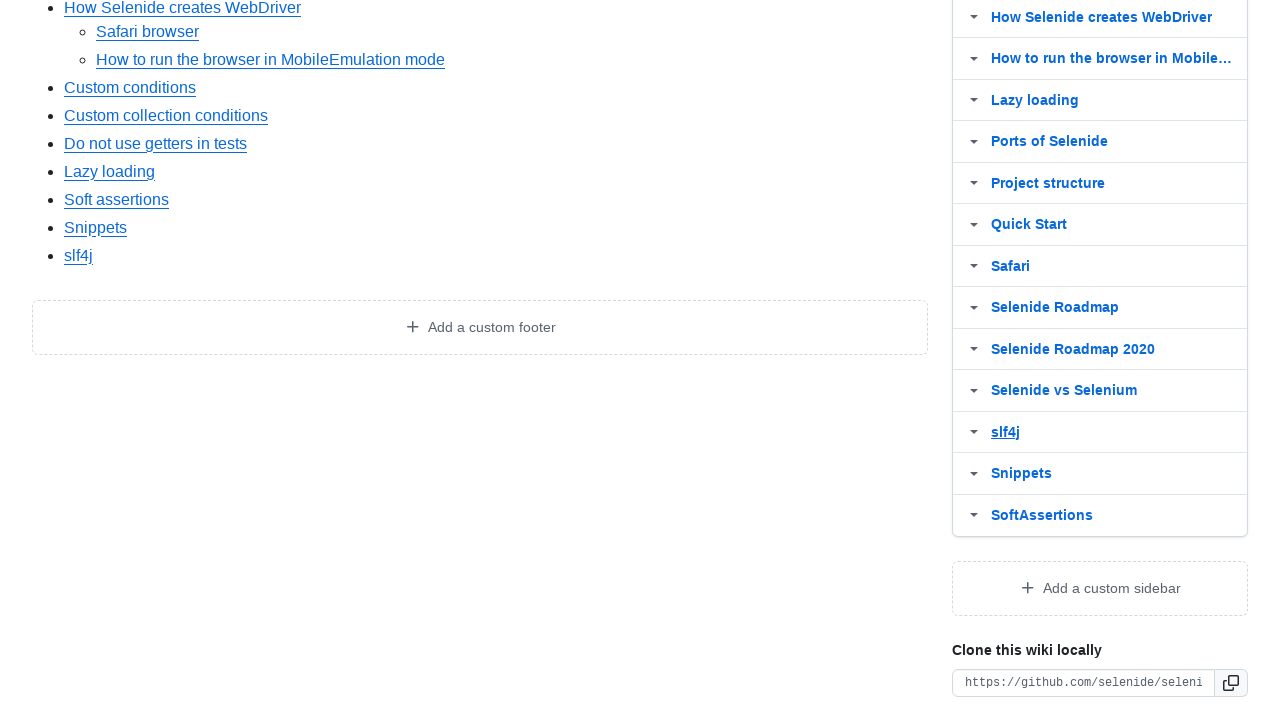

Clicked on SoftAssertions page link at (1042, 515) on #wiki-pages-box >> text=SoftAssertions
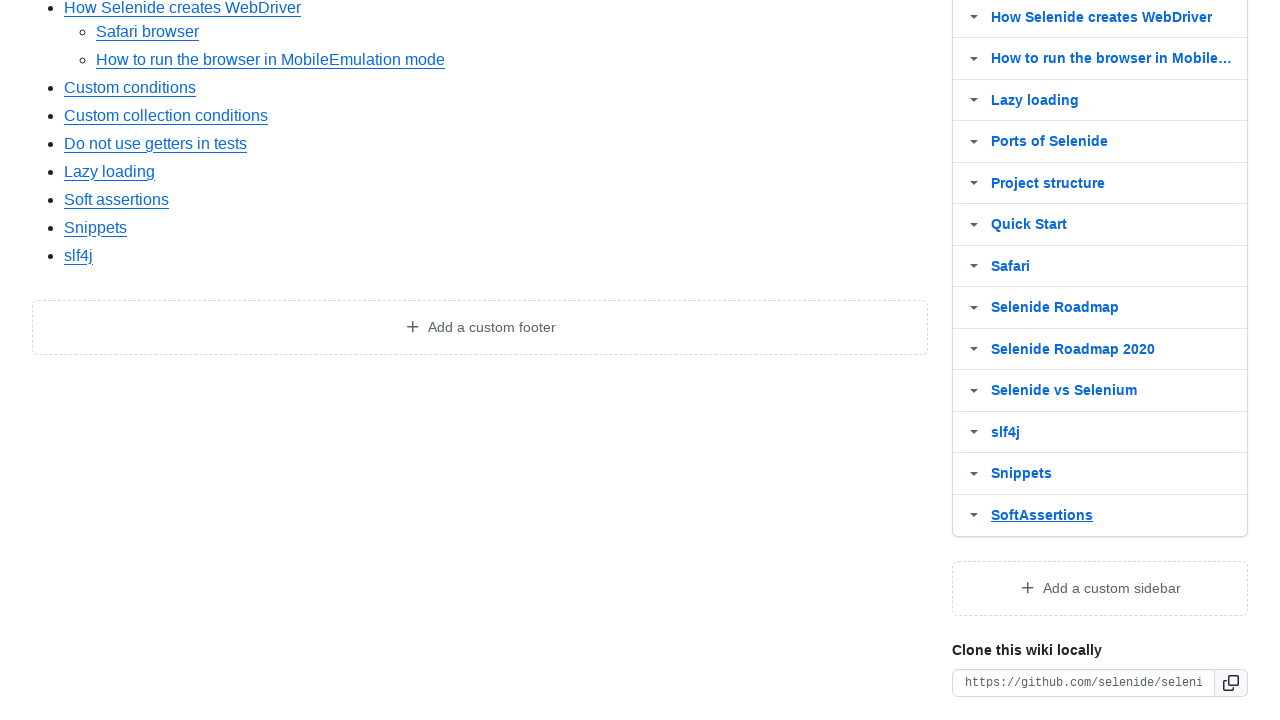

Verified page contains JUnit5 example code with 'Using JUnit5 extend test class' text
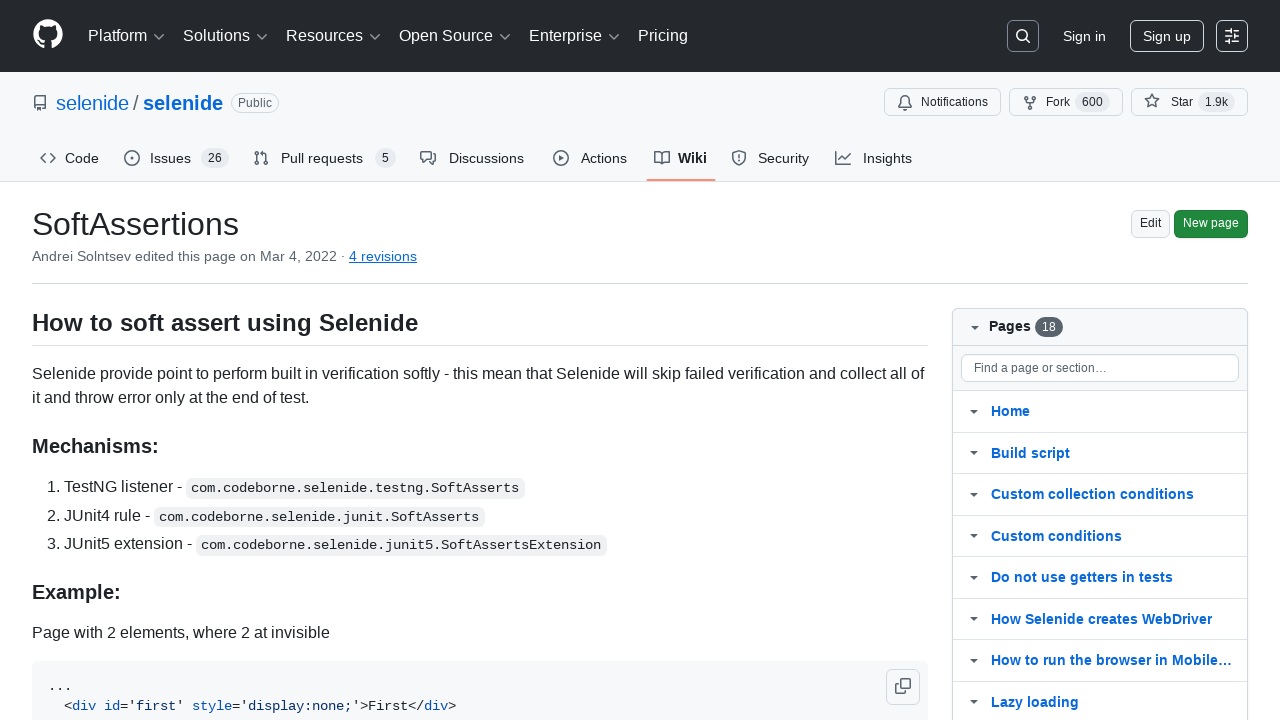

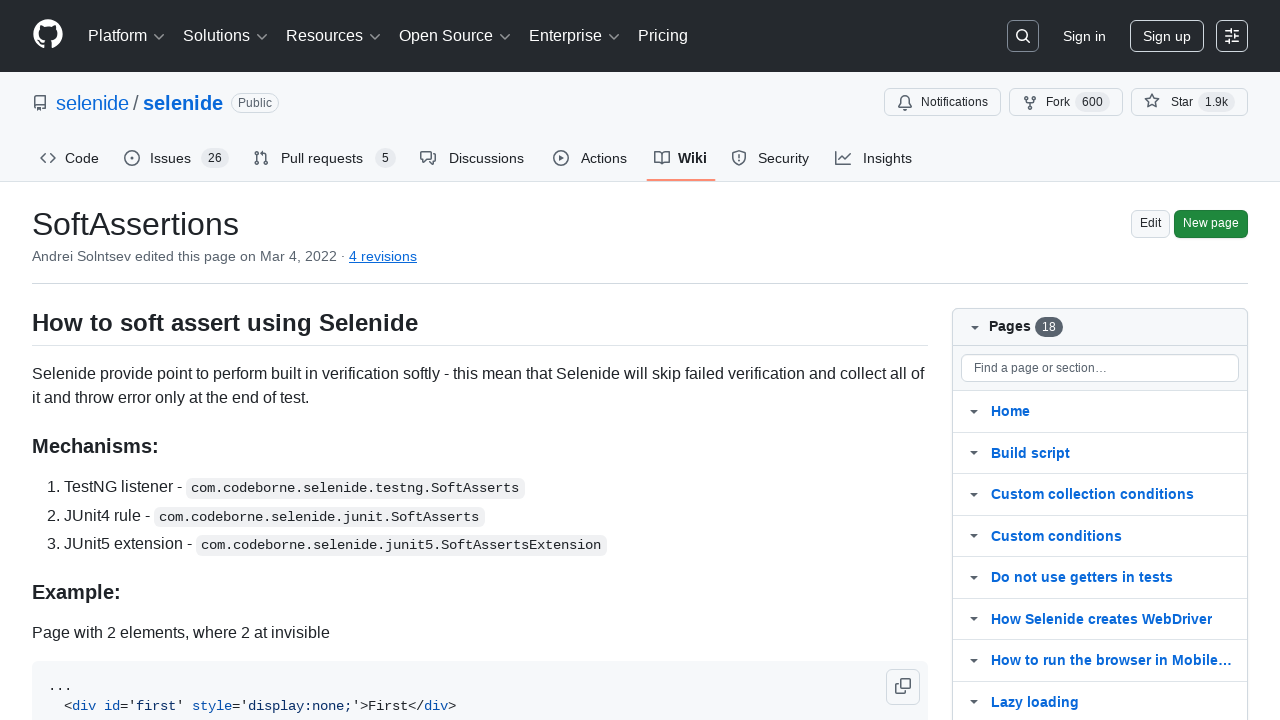